Tests drag and drop functionality on the jQuery UI droppable demo page by dragging an element and dropping it onto a target area within an iframe

Starting URL: https://jqueryui.com/droppable/

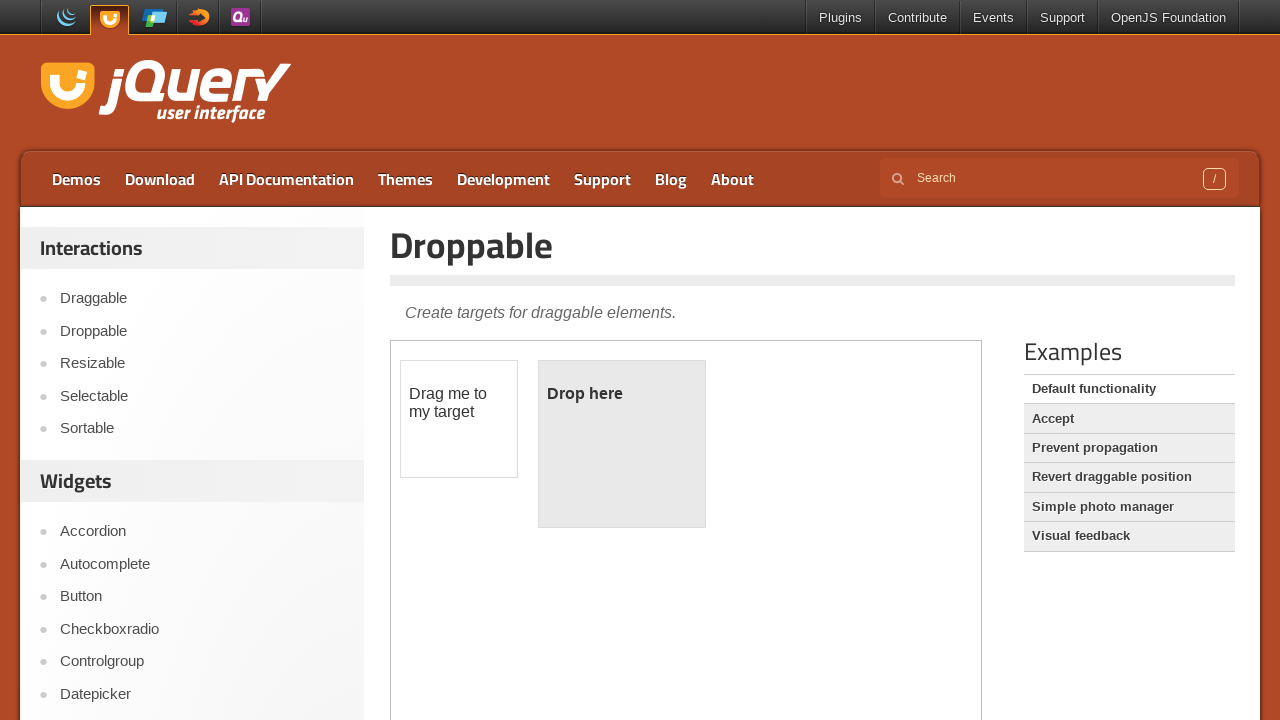

Located the demo iframe containing drag and drop elements
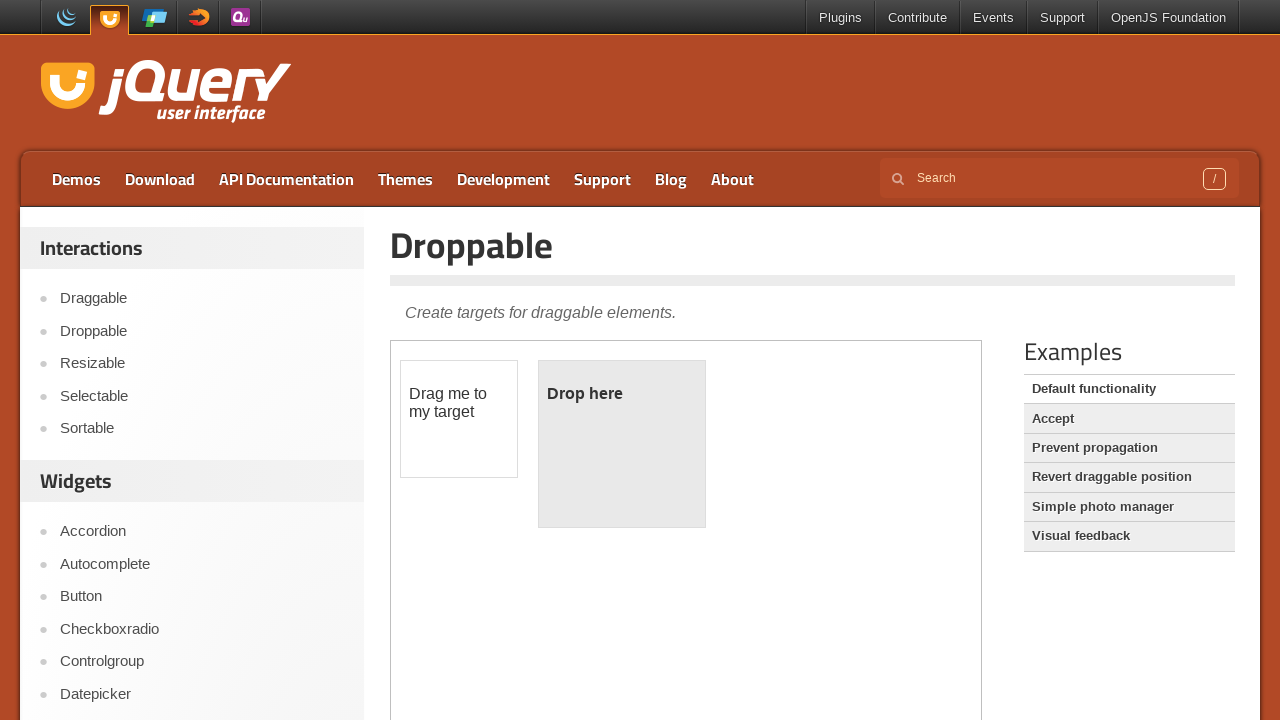

Located the draggable source element
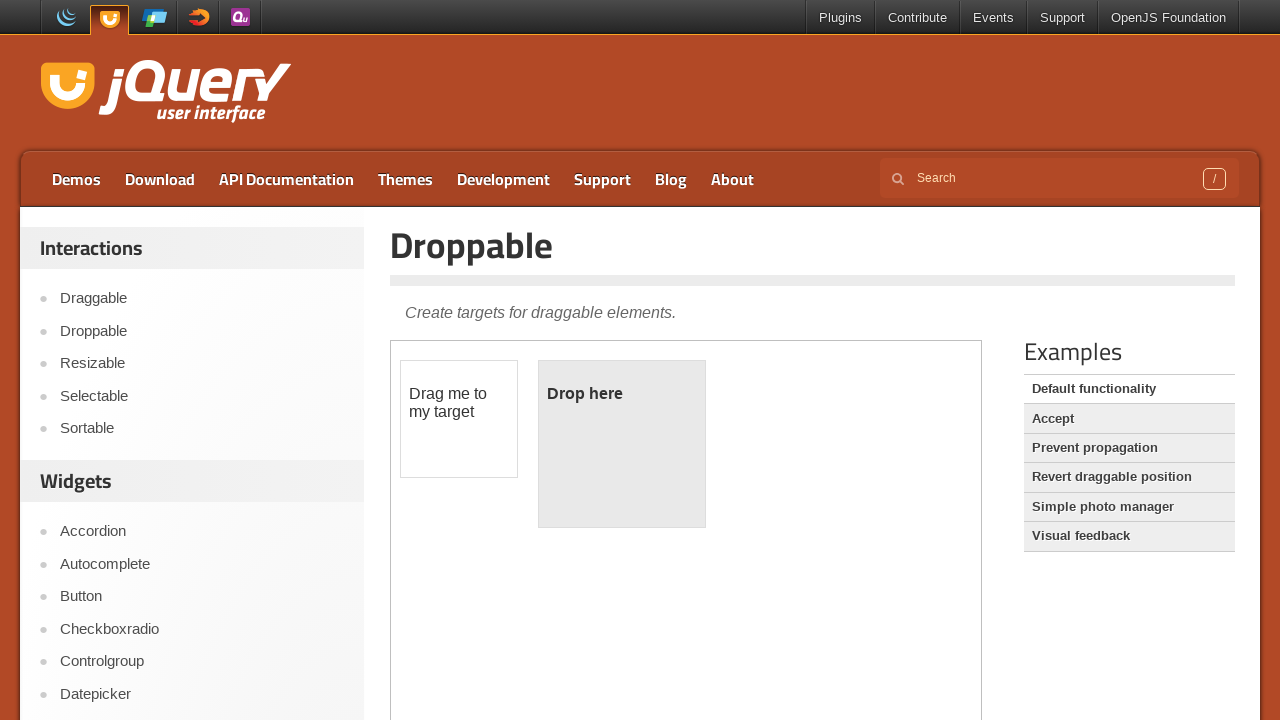

Located the droppable target element
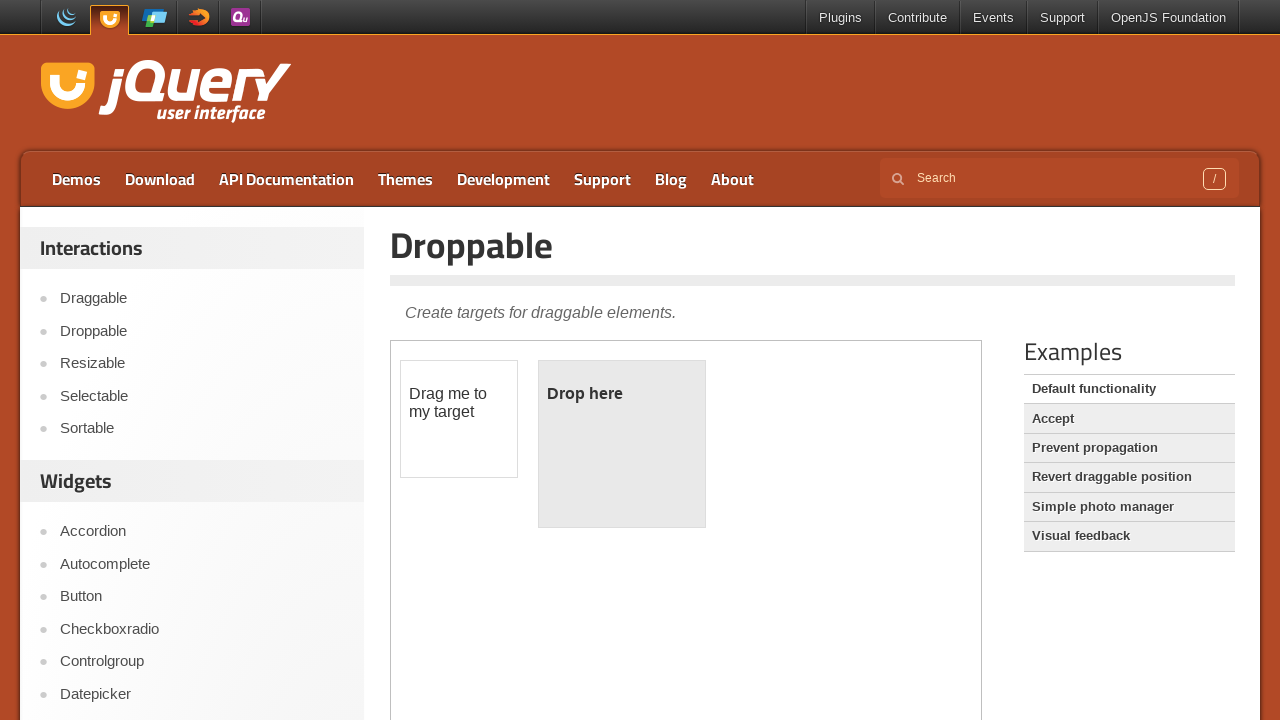

Dragged source element onto droppable target at (622, 444)
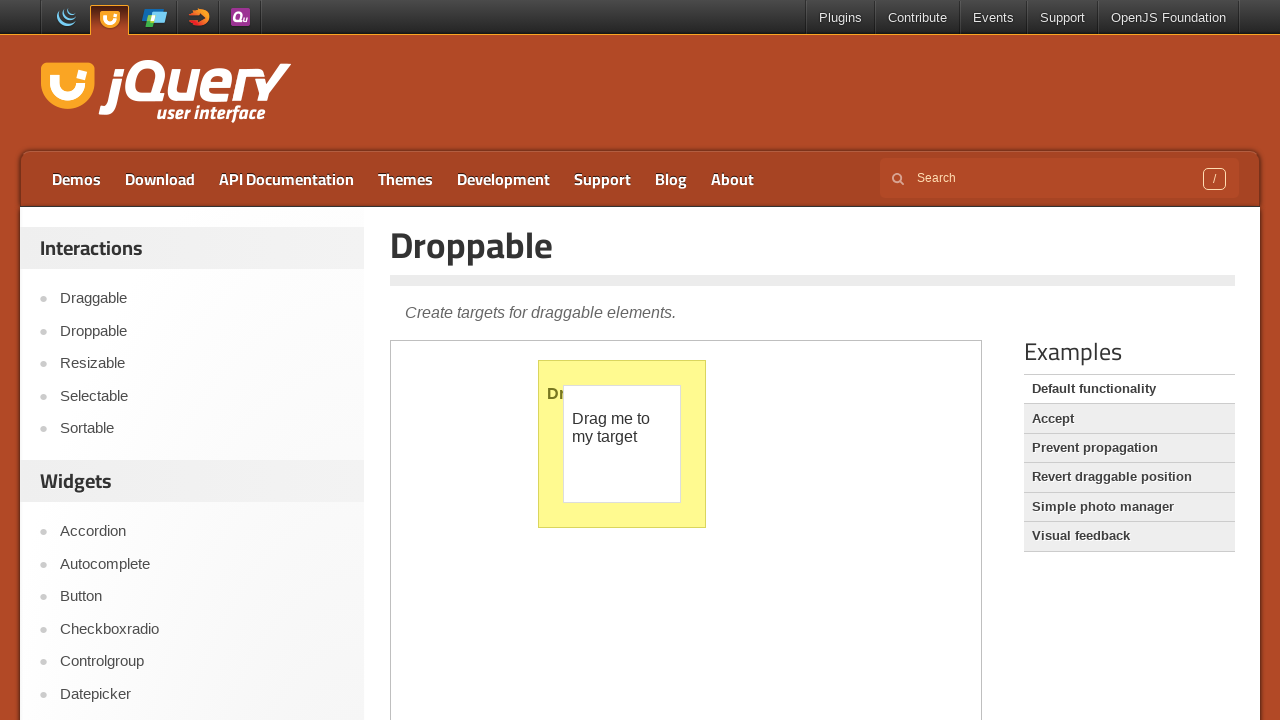

Waited 500ms for drag and drop animation to complete
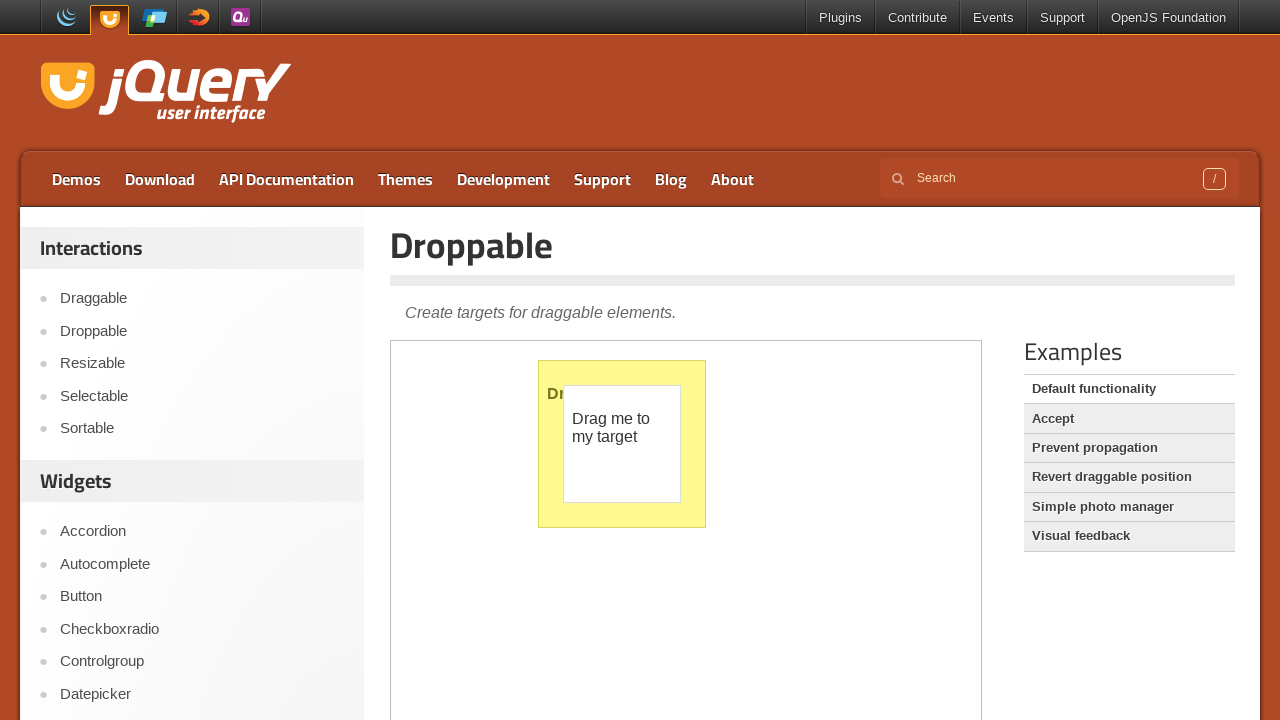

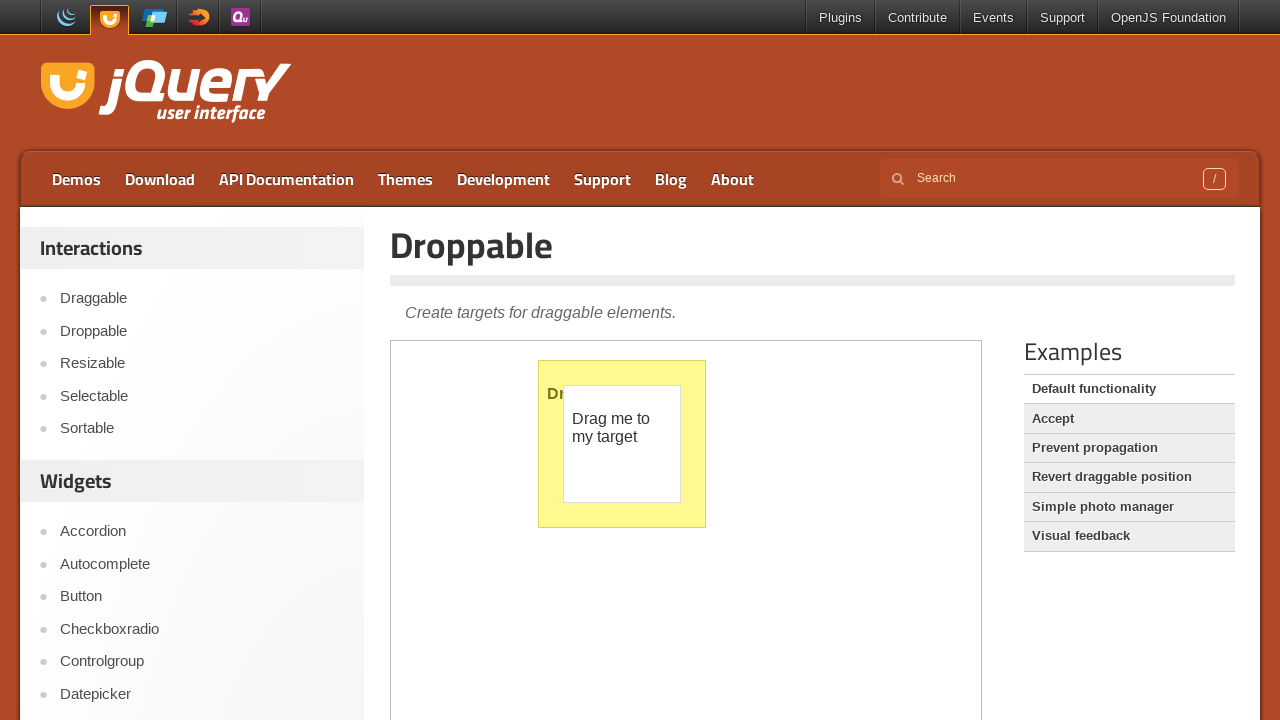